Tests closing a modal/entry ad popup by clicking on the modal footer to dismiss it

Starting URL: http://the-internet.herokuapp.com/entry_ad

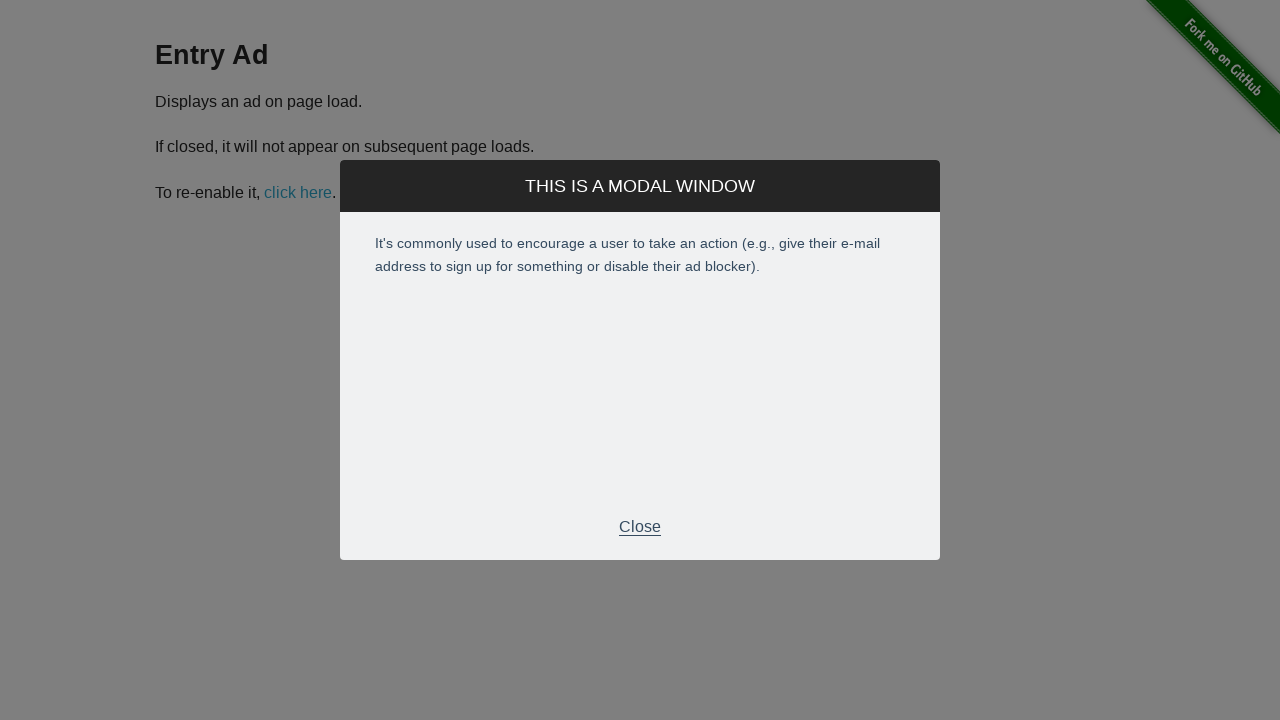

Entry ad modal footer appeared
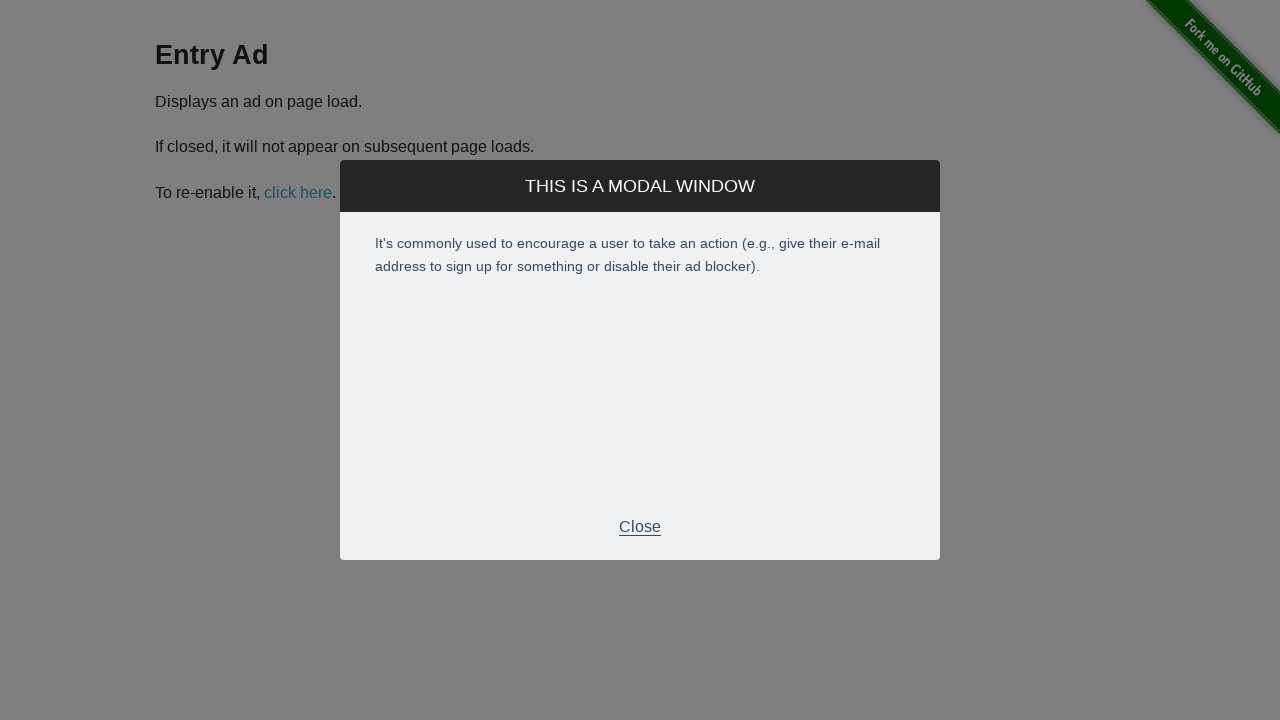

Clicked modal footer to dismiss entry ad at (640, 527) on div.modal-footer
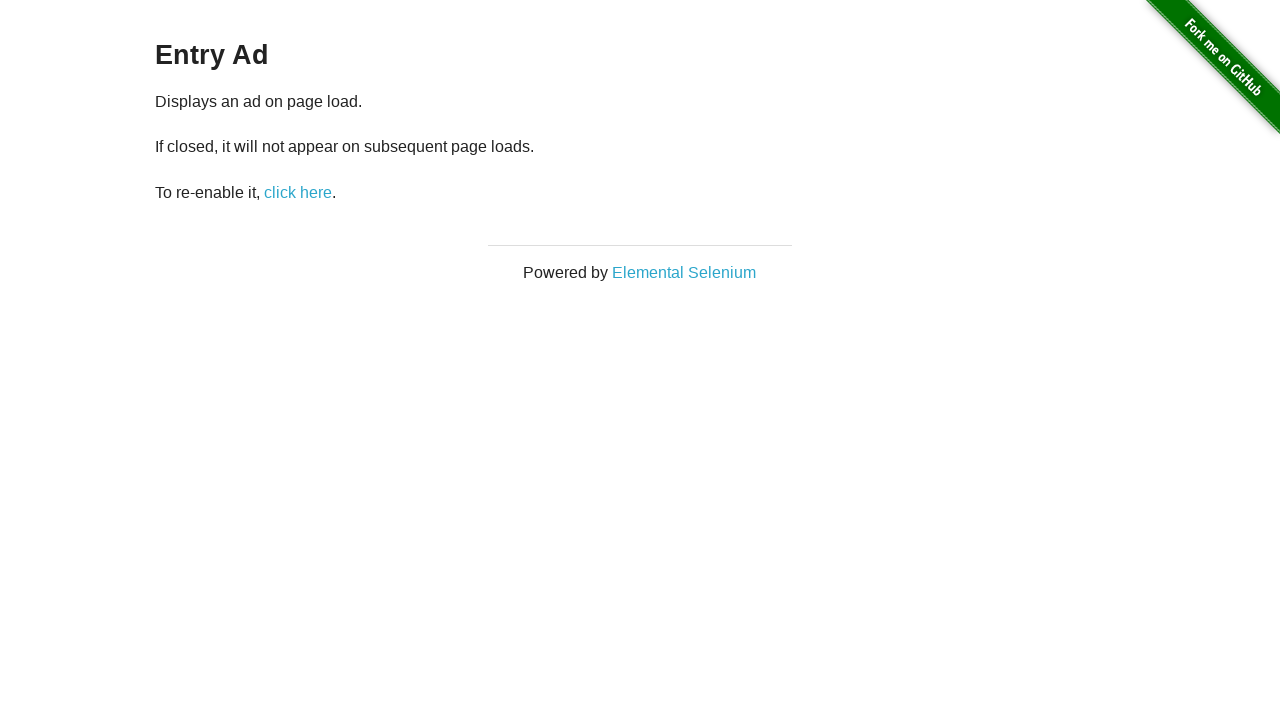

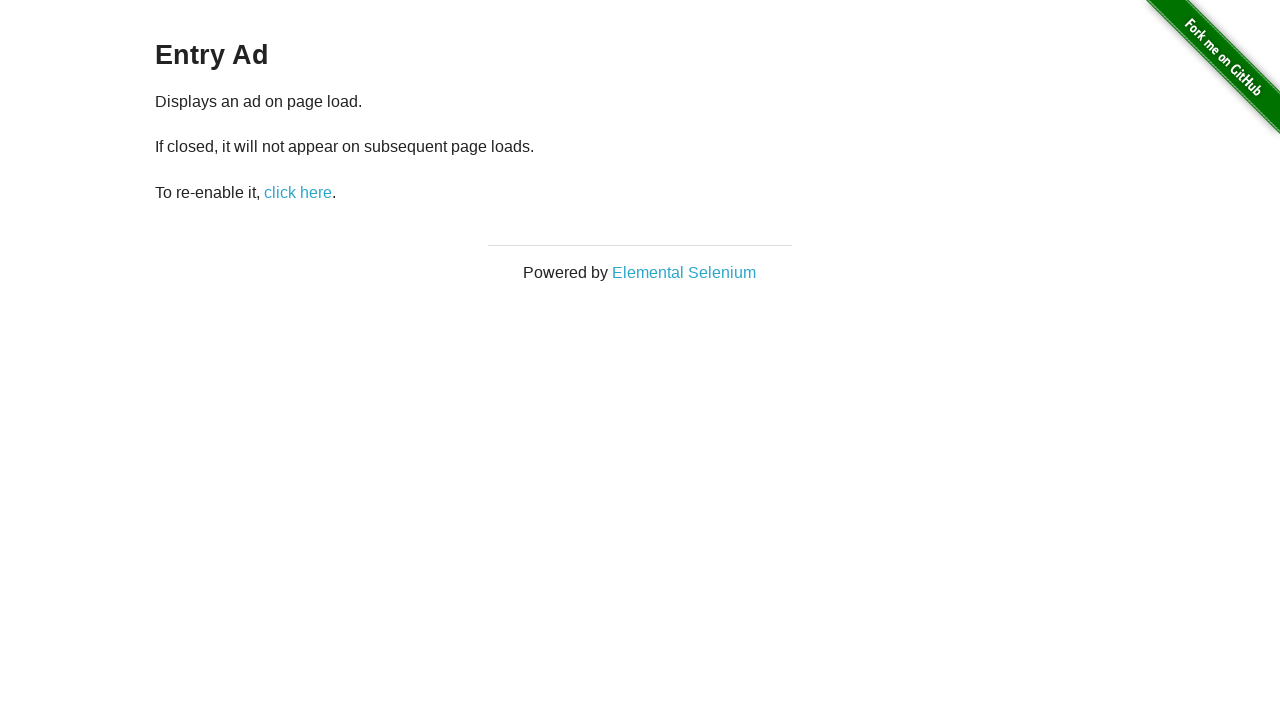